Navigates to the OrangeHRM demo site and verifies the page loads successfully

Starting URL: https://opensource-demo.orangehrmlive.com/

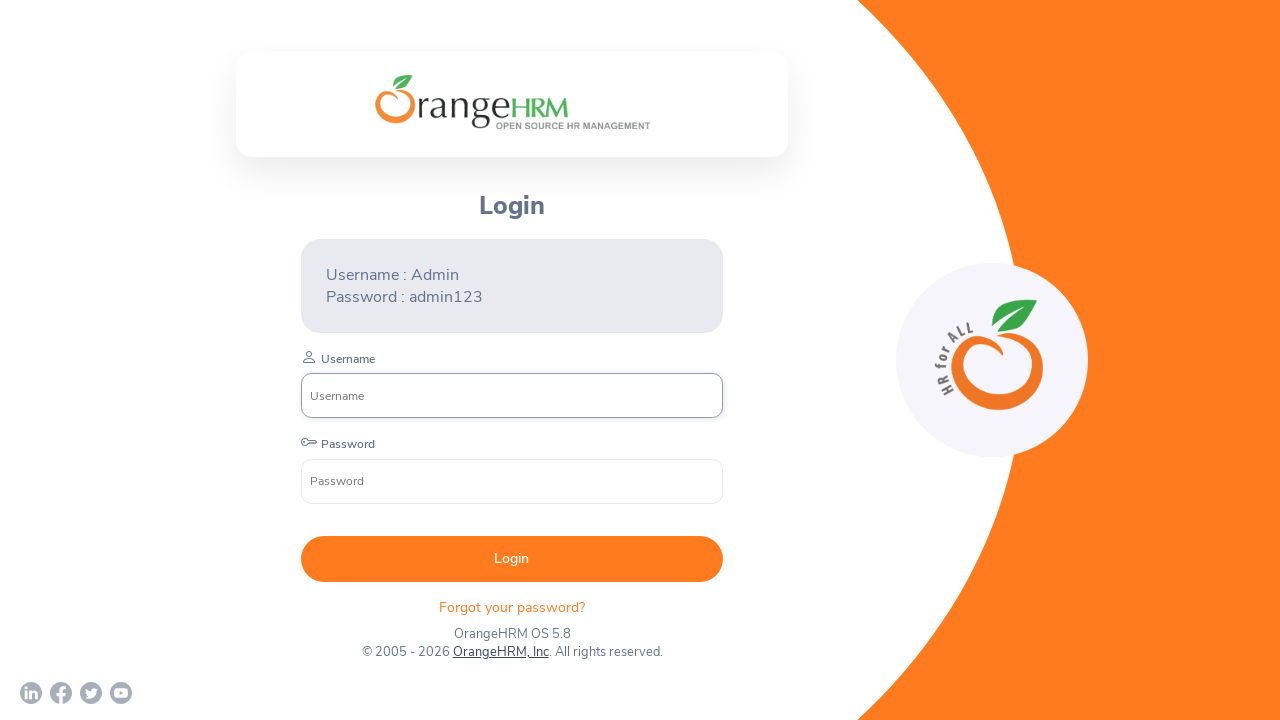

Navigated to OrangeHRM demo site
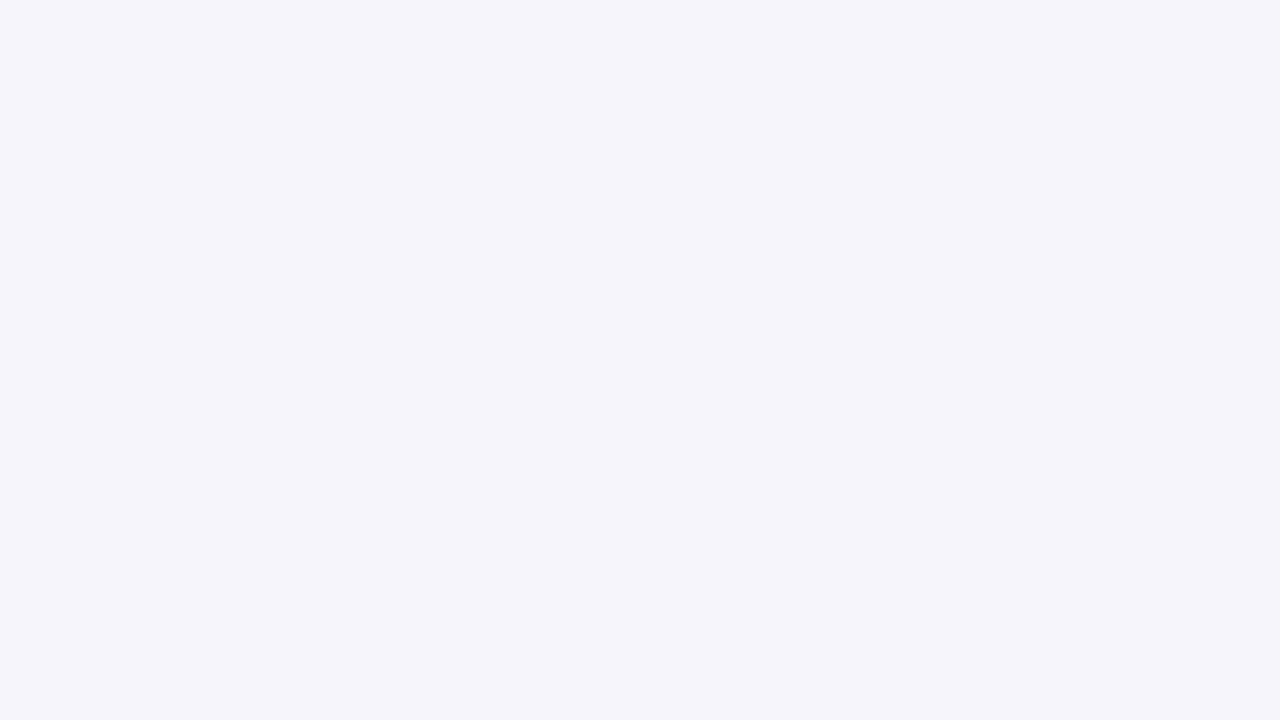

Page DOM content loaded successfully
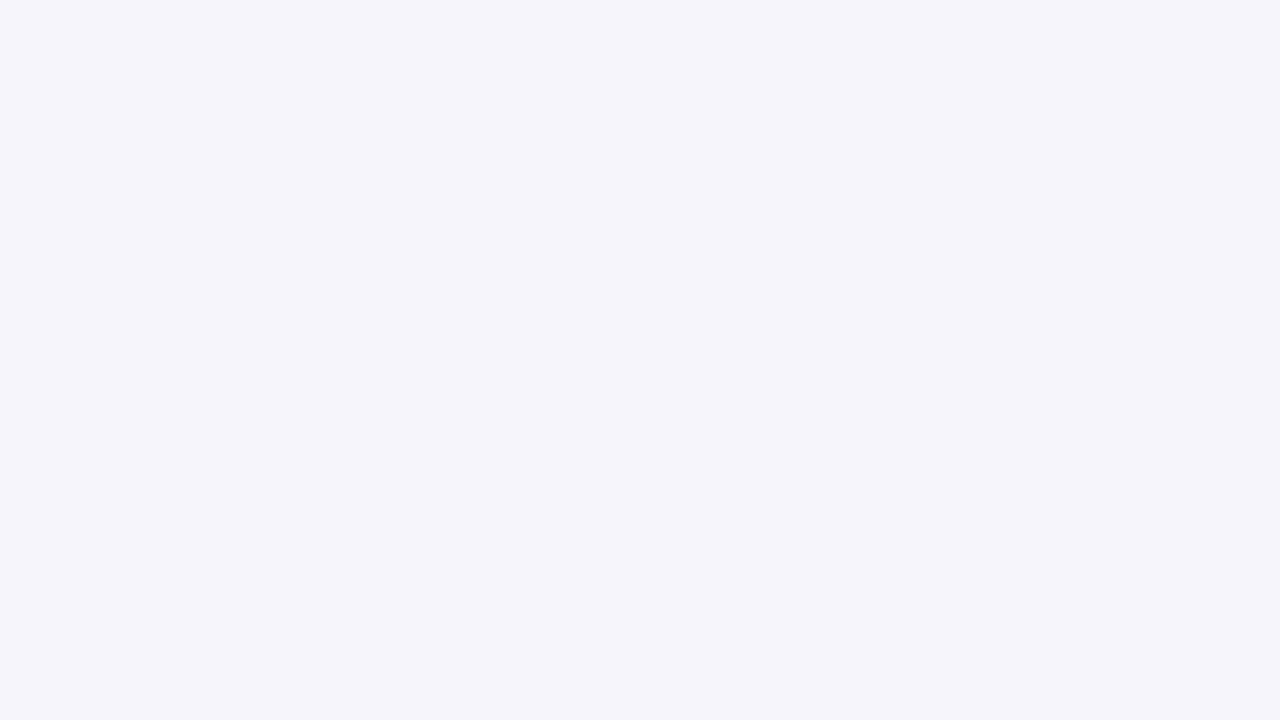

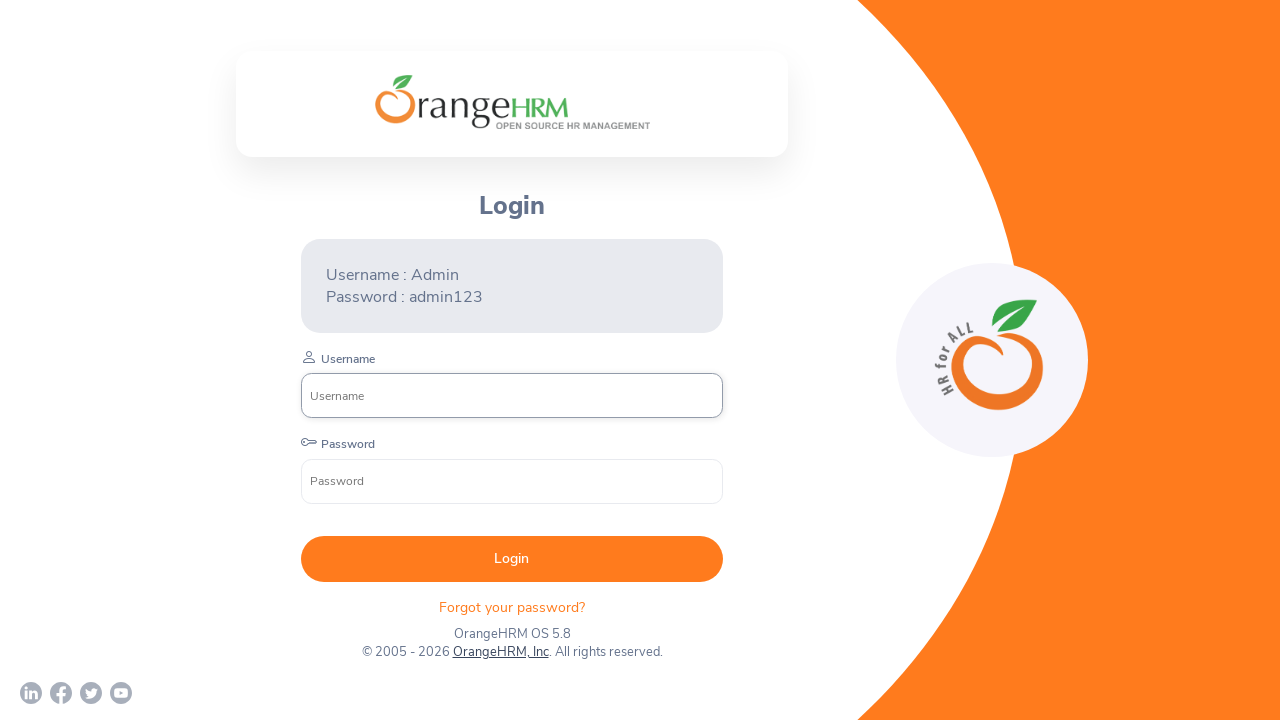